Tests that new todo items are appended to the bottom of the list and the counter shows correct count

Starting URL: https://demo.playwright.dev/todomvc

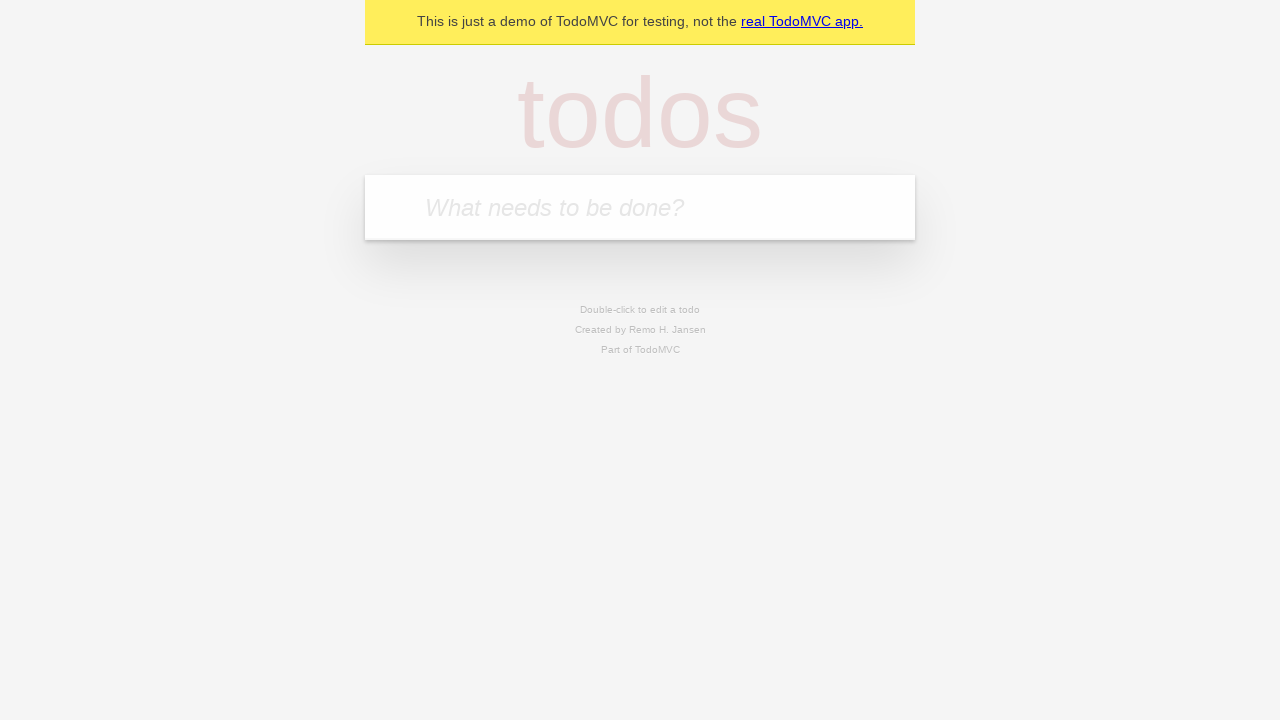

Located the new todo input field
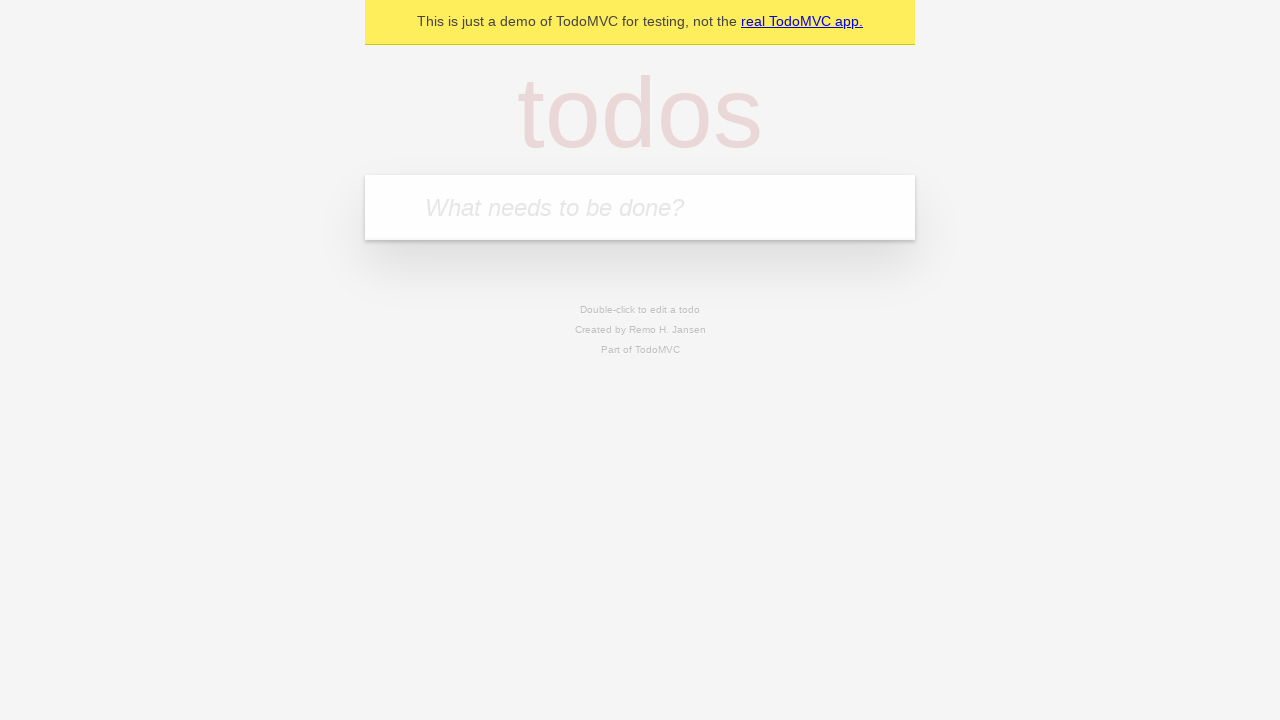

Filled first todo: 'buy some cheese' on internal:attr=[placeholder="What needs to be done?"i]
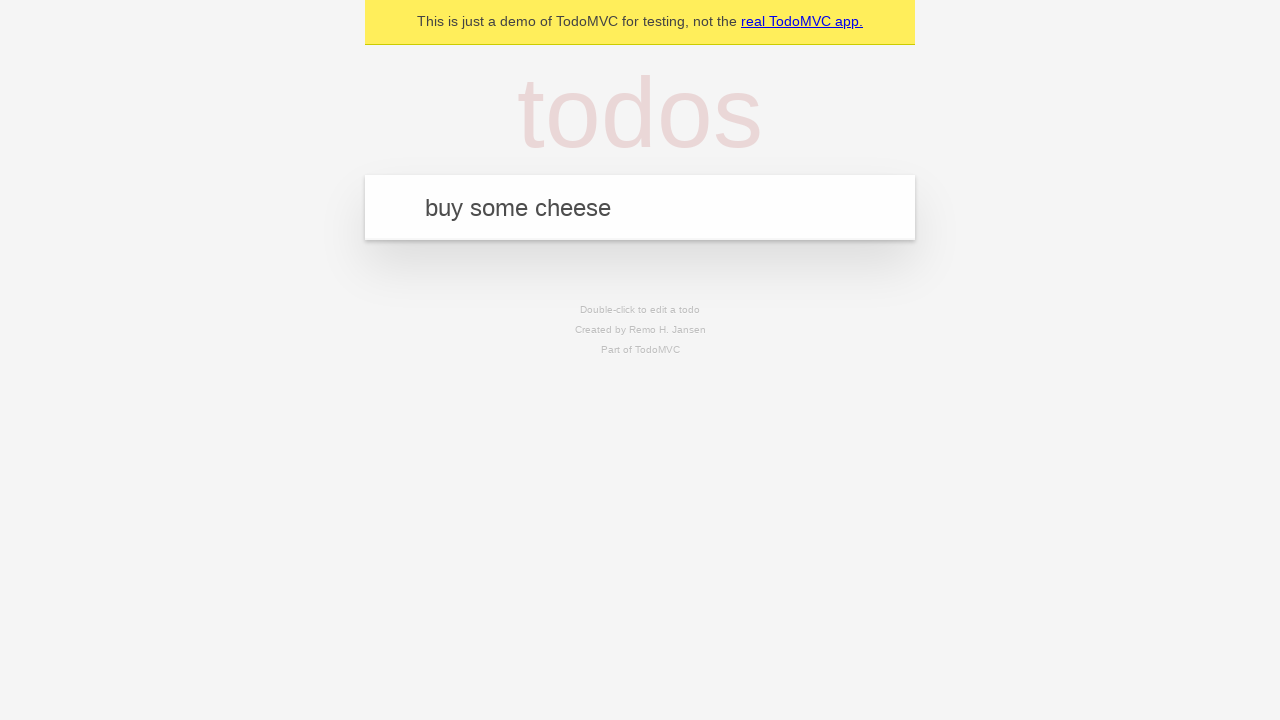

Pressed Enter to add first todo item on internal:attr=[placeholder="What needs to be done?"i]
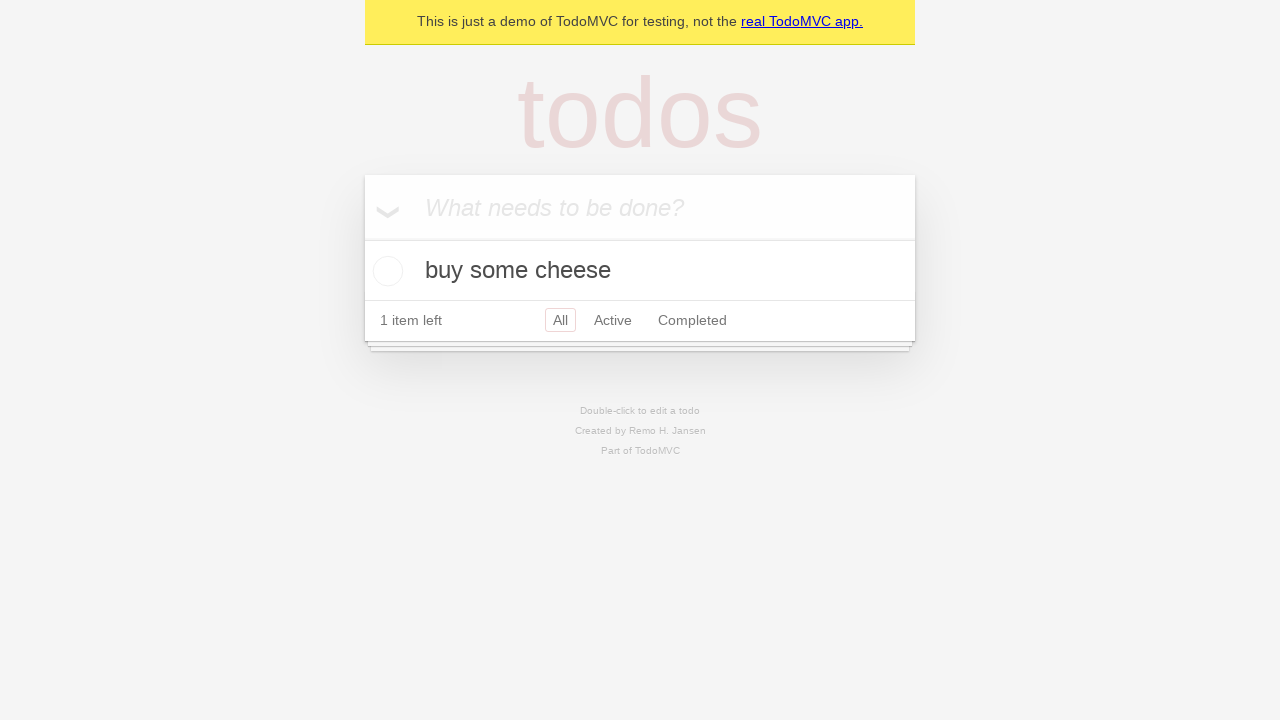

Filled second todo: 'feed the cat' on internal:attr=[placeholder="What needs to be done?"i]
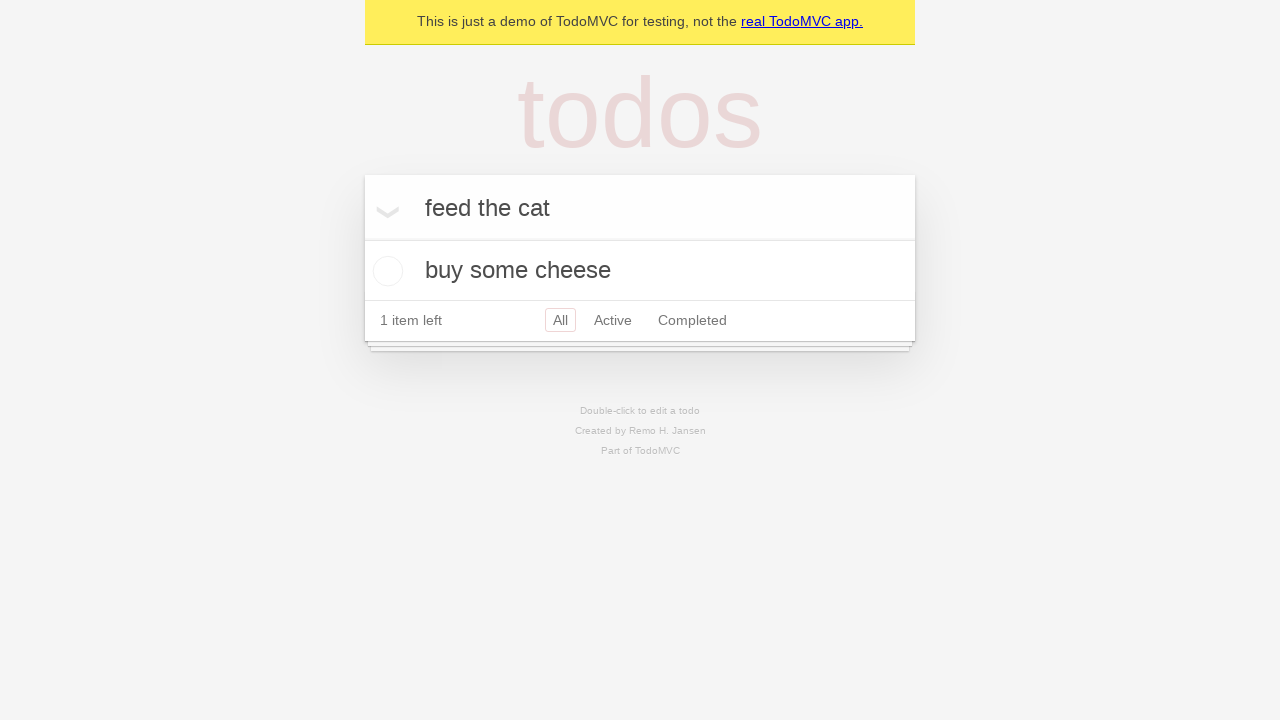

Pressed Enter to add second todo item on internal:attr=[placeholder="What needs to be done?"i]
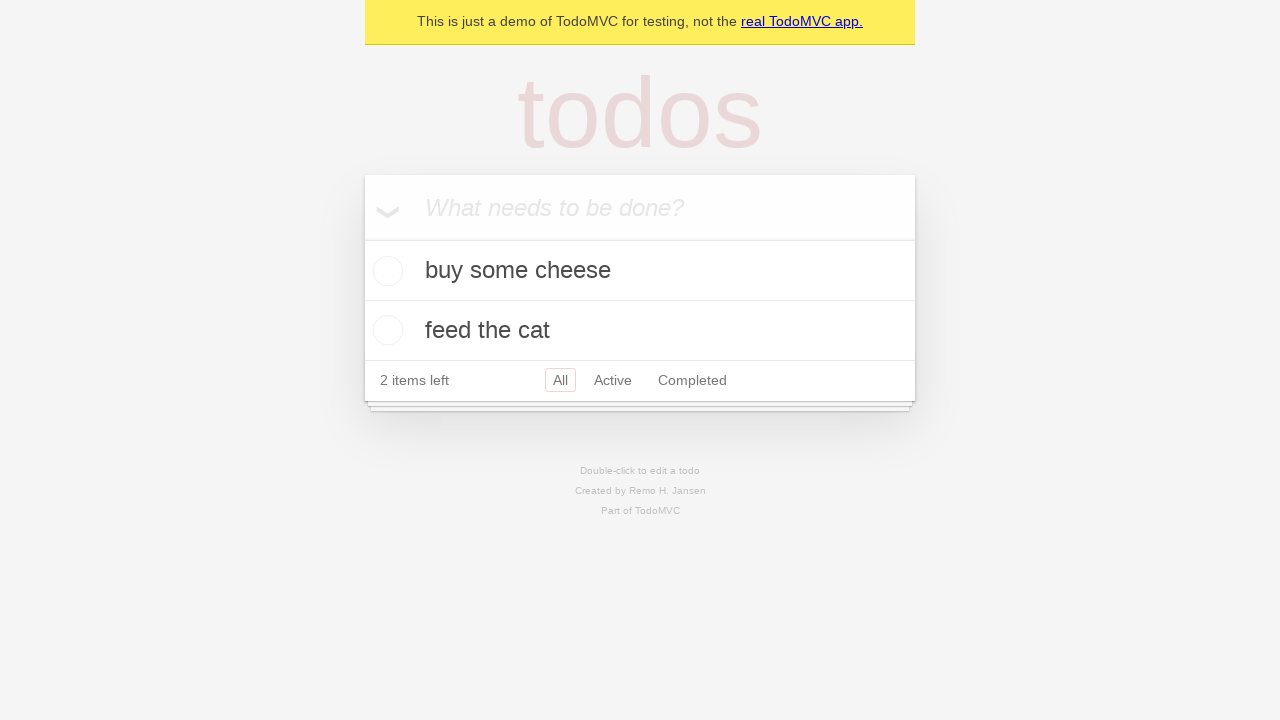

Filled third todo: 'book a doctors appointment' on internal:attr=[placeholder="What needs to be done?"i]
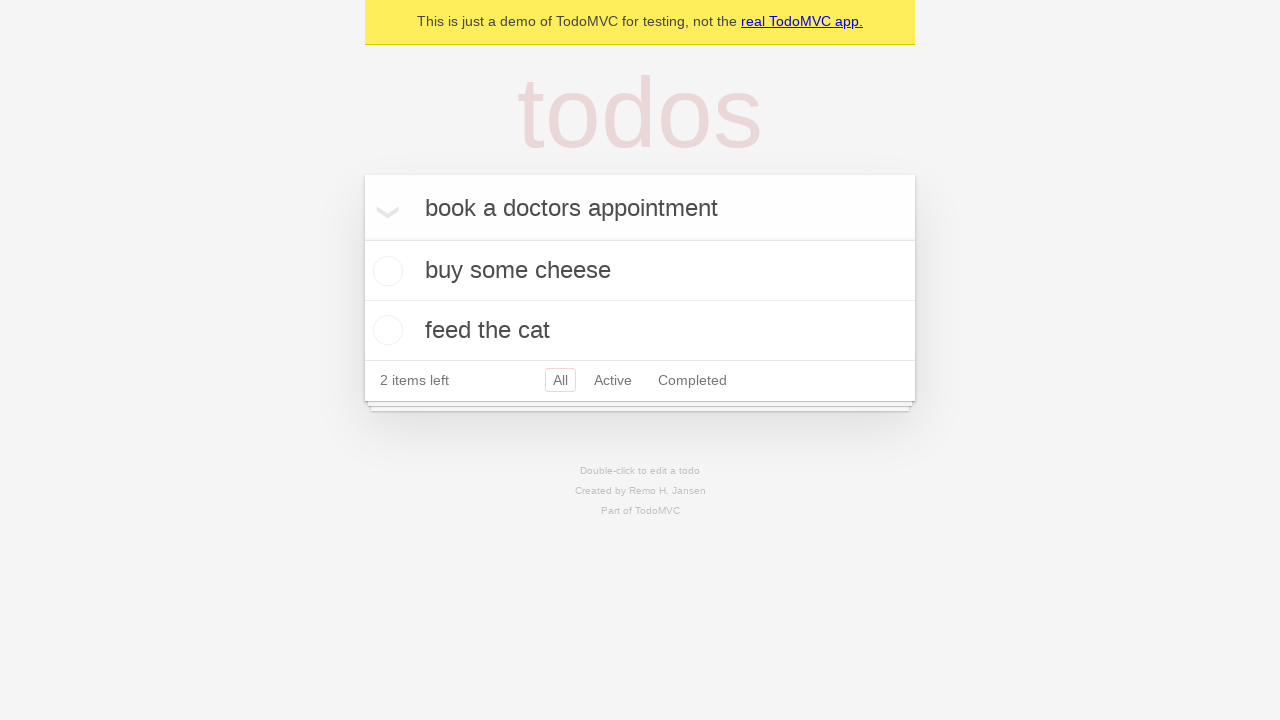

Pressed Enter to add third todo item on internal:attr=[placeholder="What needs to be done?"i]
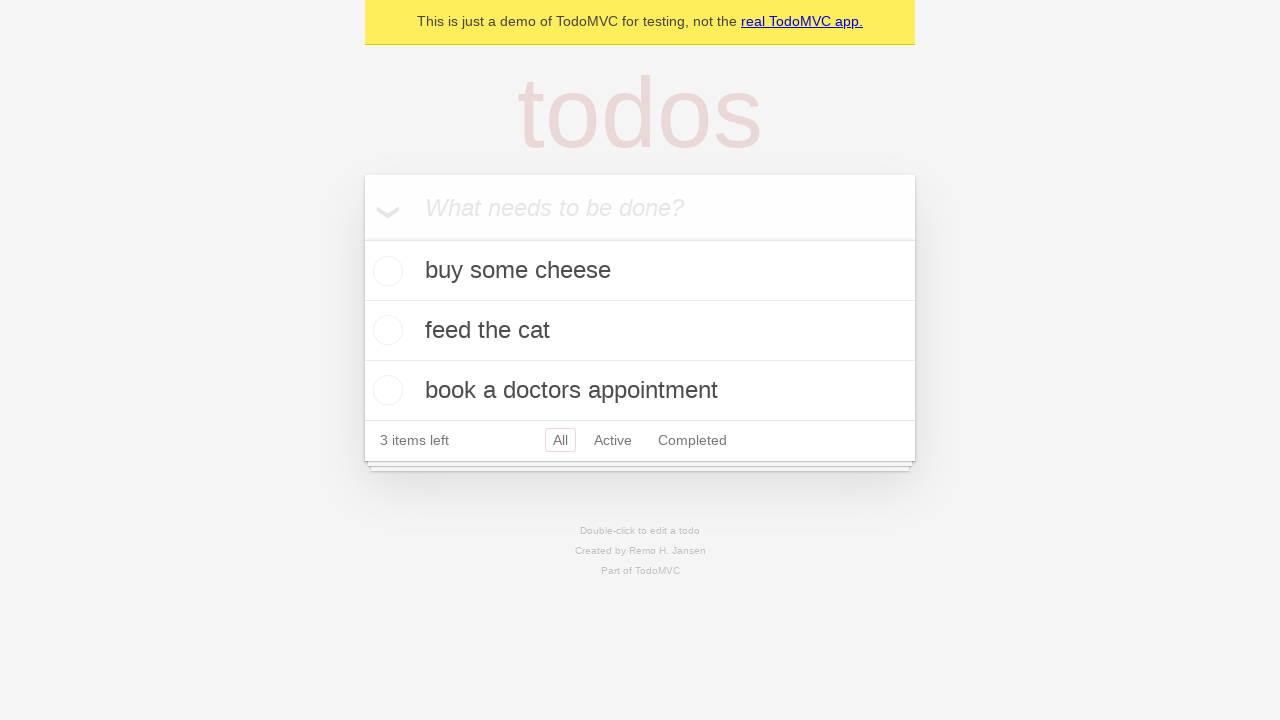

Verified that counter displays '3 items left'
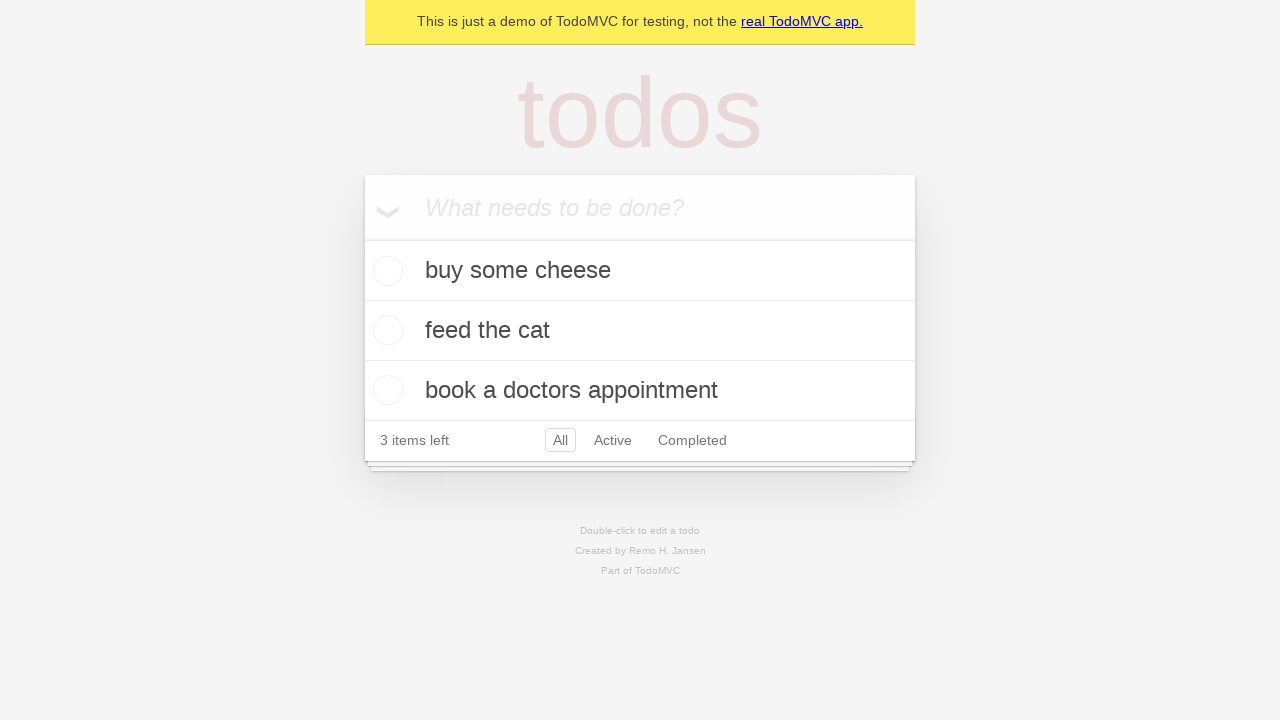

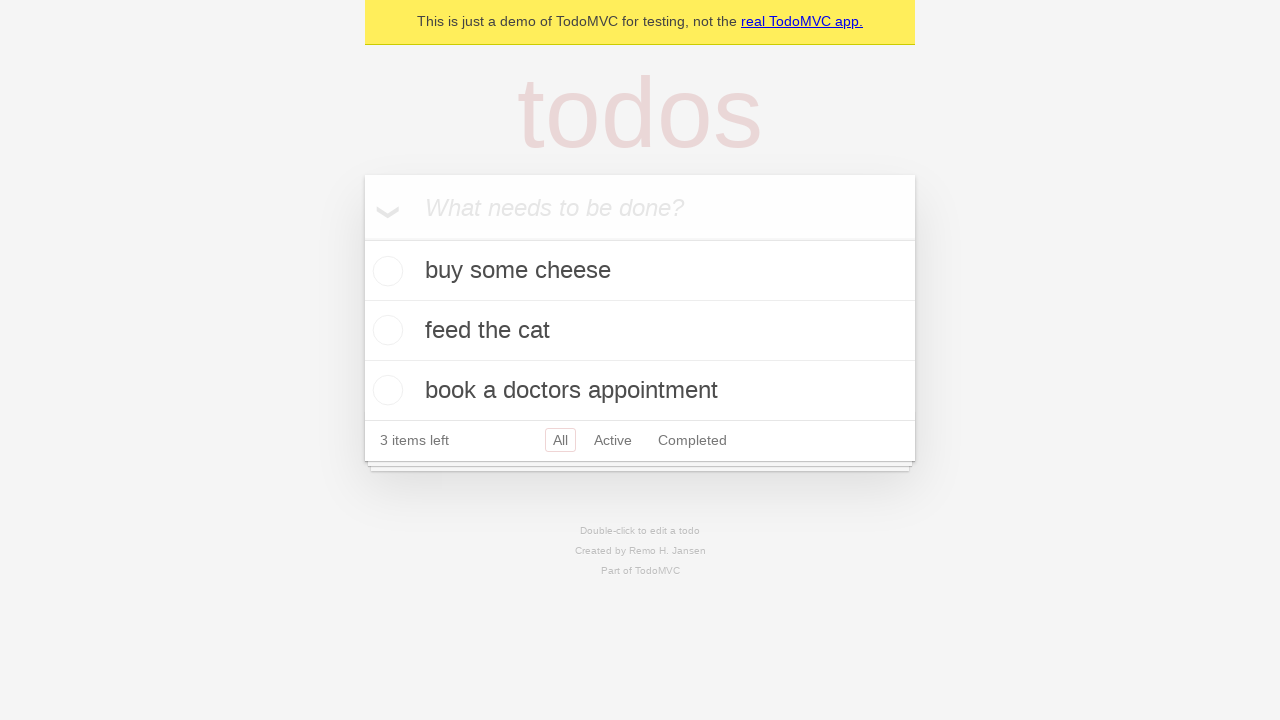